Tests drag and drop functionality by dragging an element to a drop target and verifying the drop was successful

Starting URL: https://testpages.eviltester.com/styled/drag-drop-javascript.html

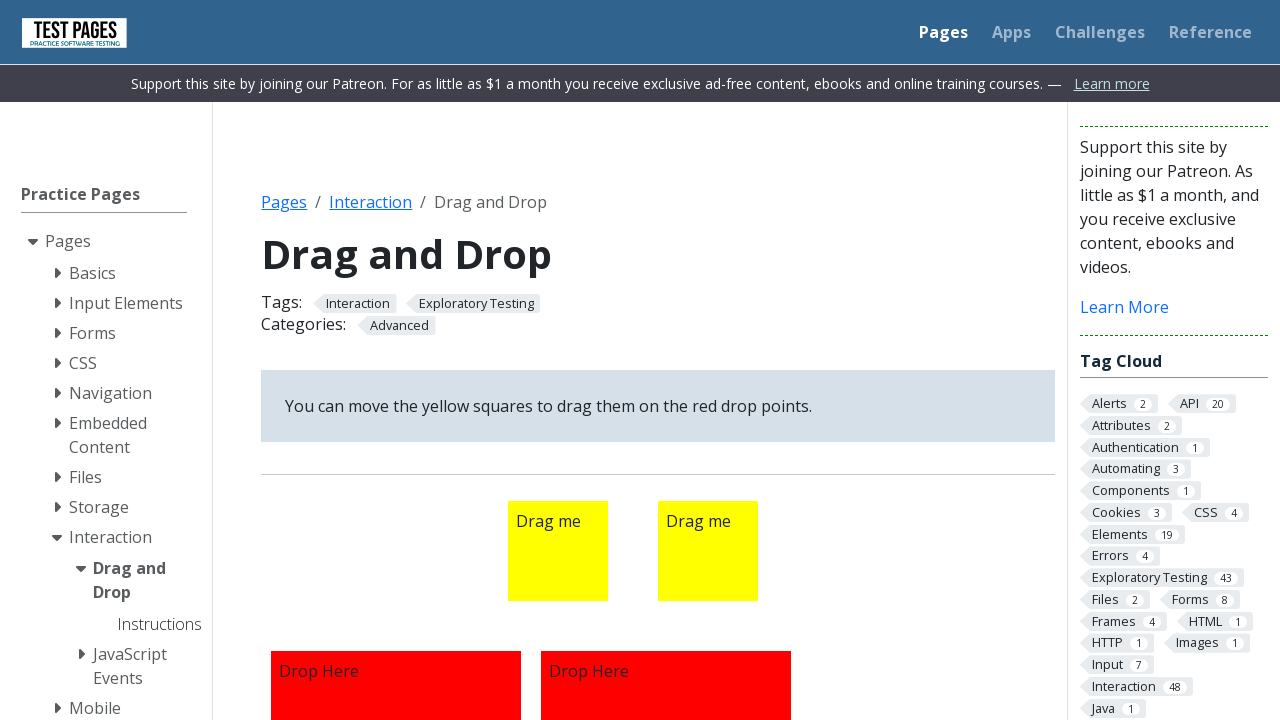

Navigated to drag and drop test page
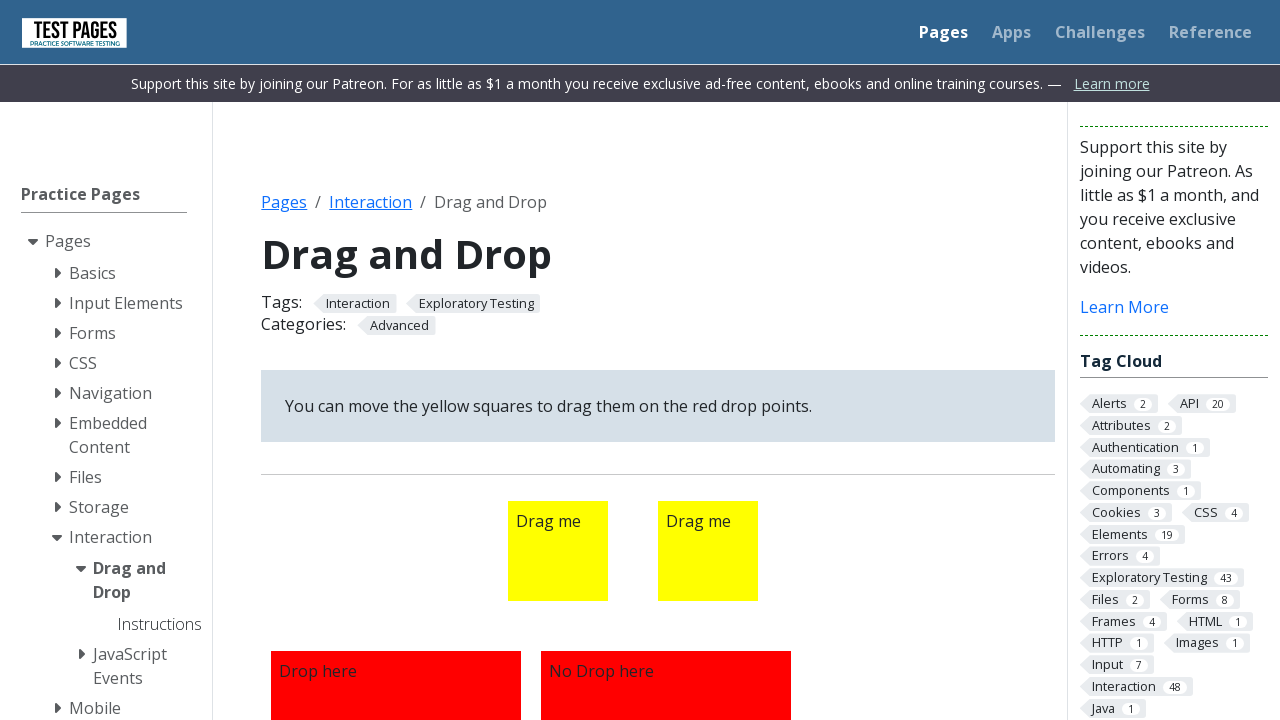

Dragged draggable1 element to droppable1 target at (396, 595)
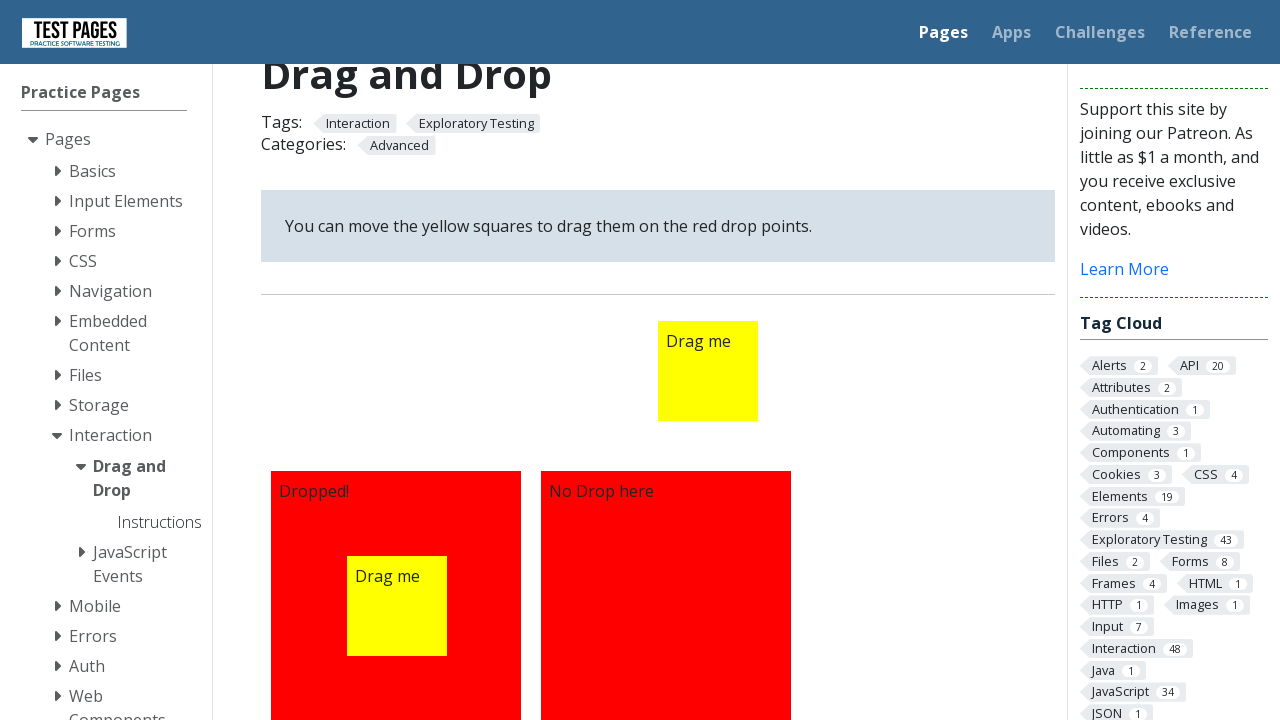

Verified drop was successful - 'Dropped!' text appeared in droppable1
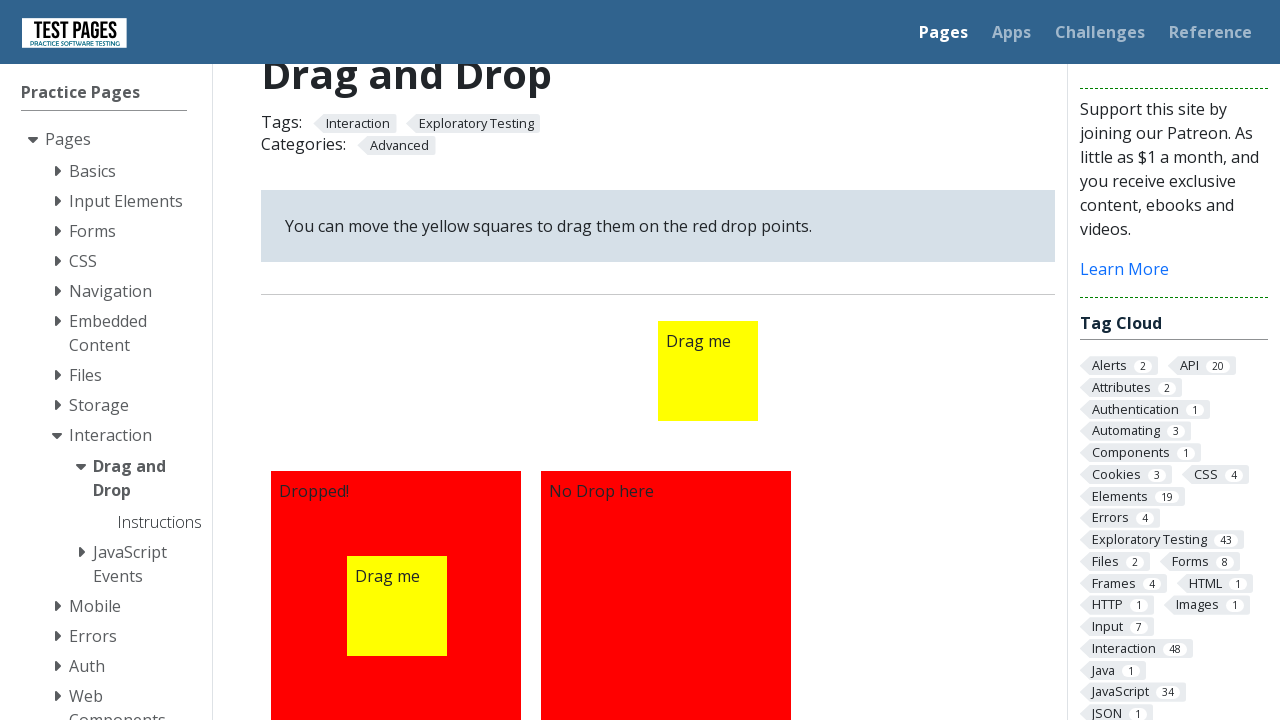

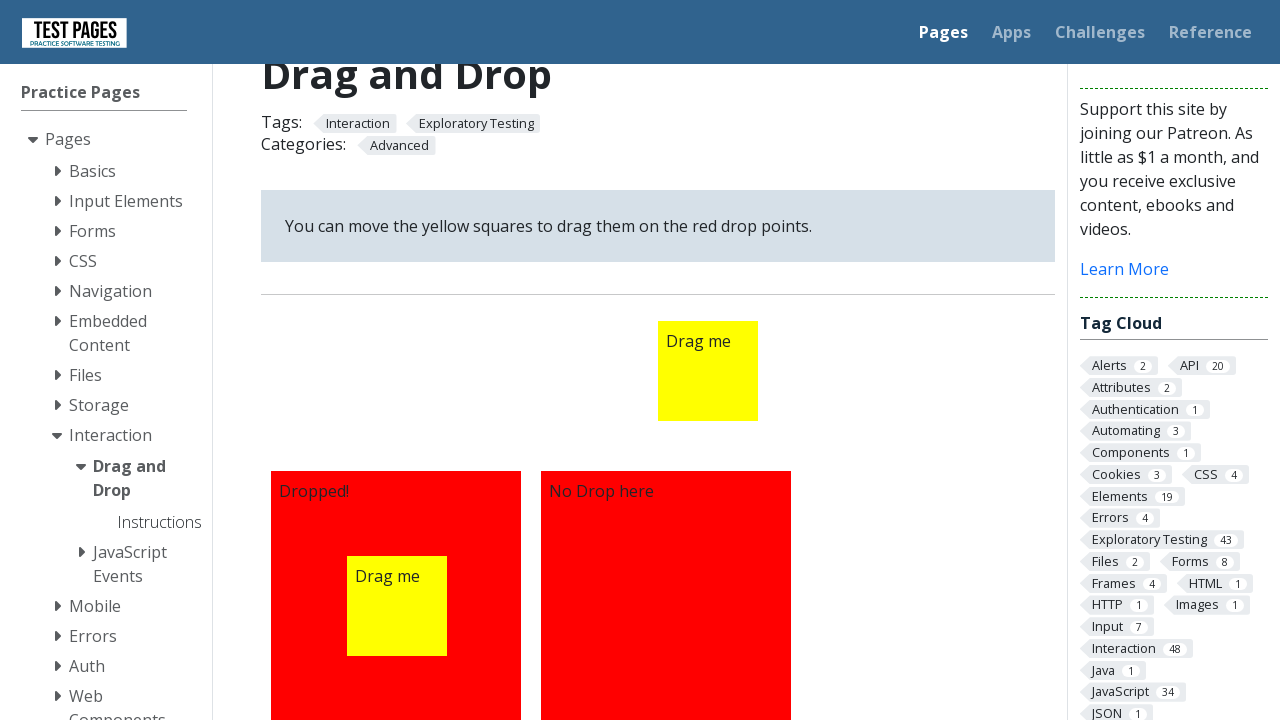